Tests checkbox functionality by clicking a checkbox to select it, verifying it's selected, then clicking again to deselect it and verifying it's deselected

Starting URL: https://rahulshettyacademy.com/AutomationPractice/

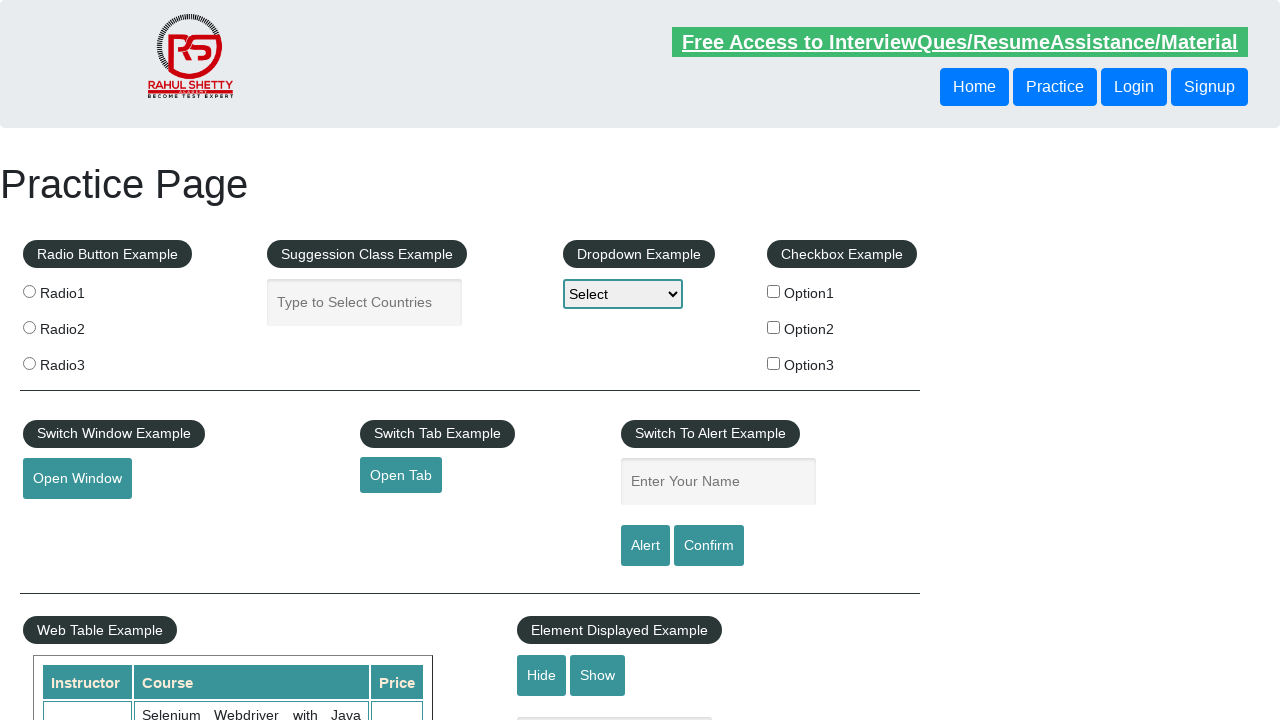

Clicked checkbox to select it at (774, 291) on input#checkBoxOption1
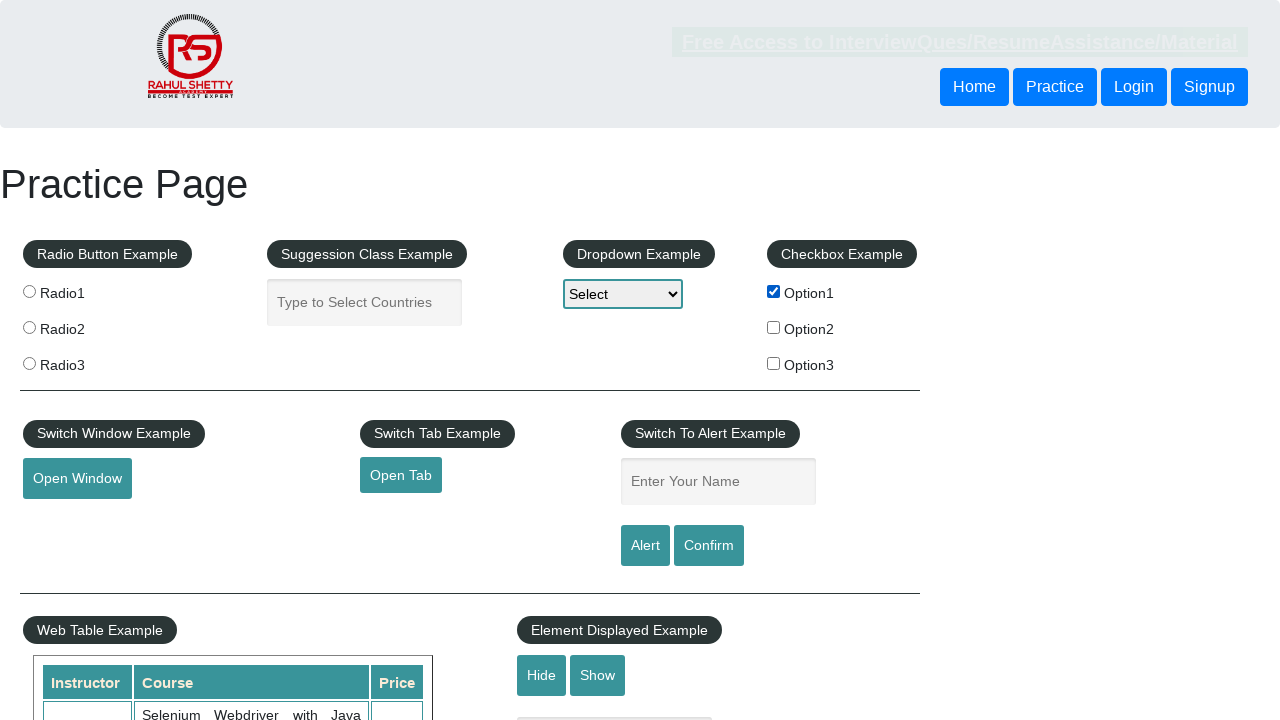

Verified checkbox is selected
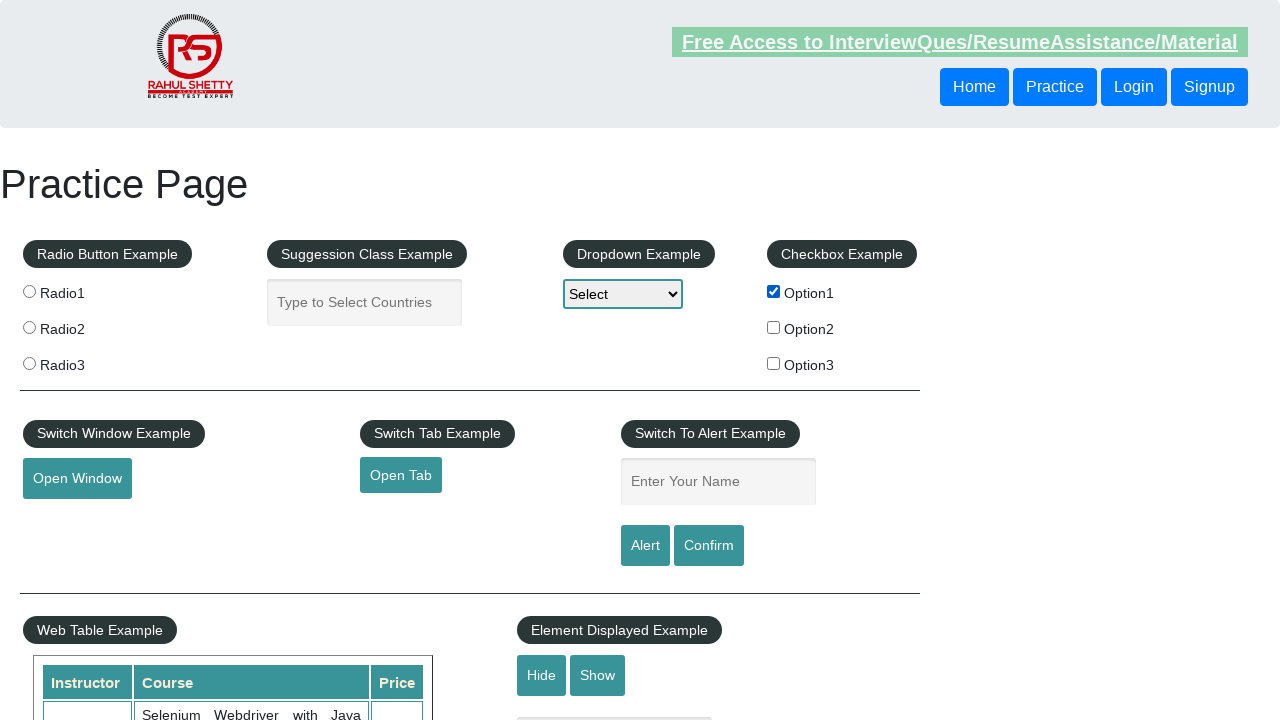

Clicked checkbox again to deselect it at (774, 291) on input#checkBoxOption1
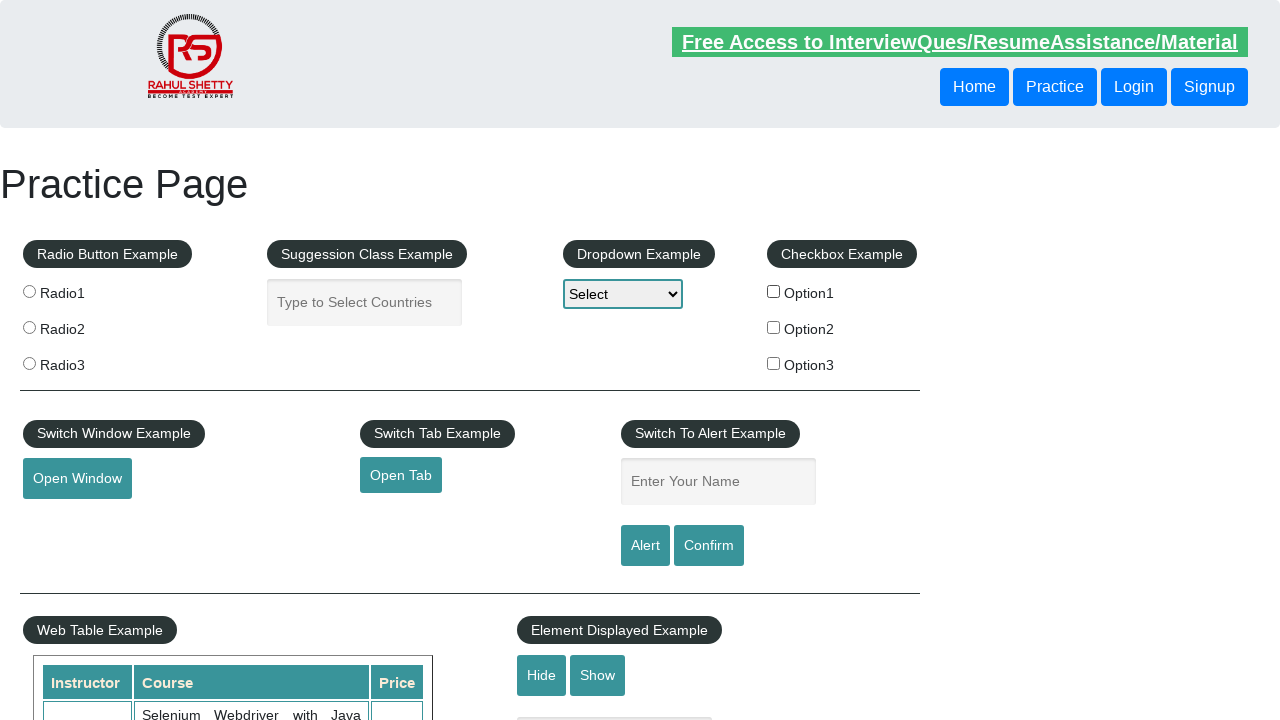

Verified checkbox is deselected
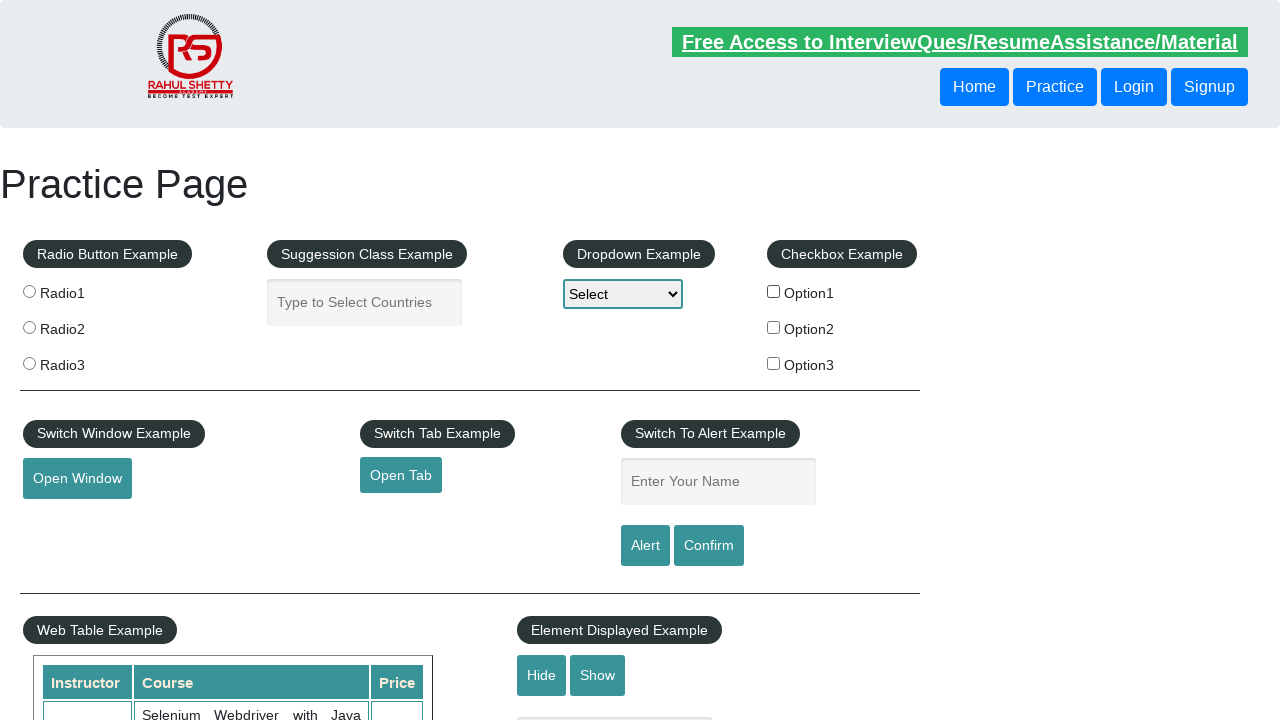

Located all checkboxes with id containing 'checkBoxOption'
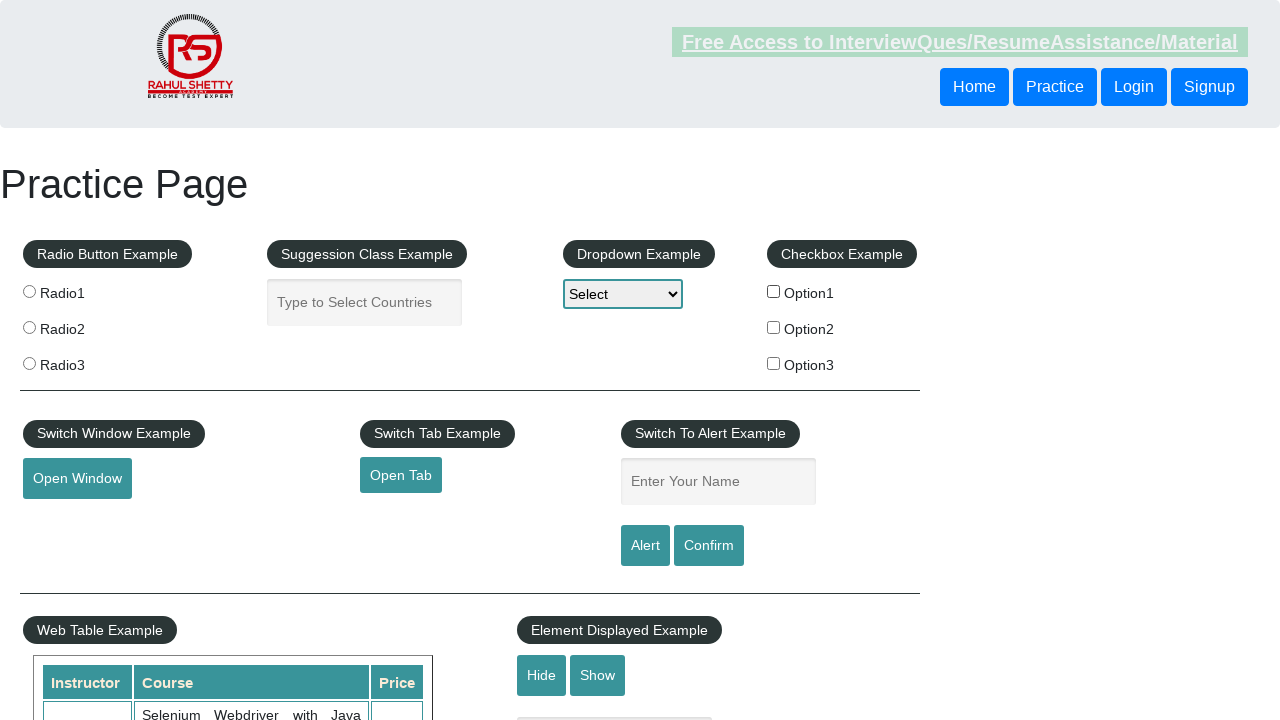

Counted 3 checkboxes on the page
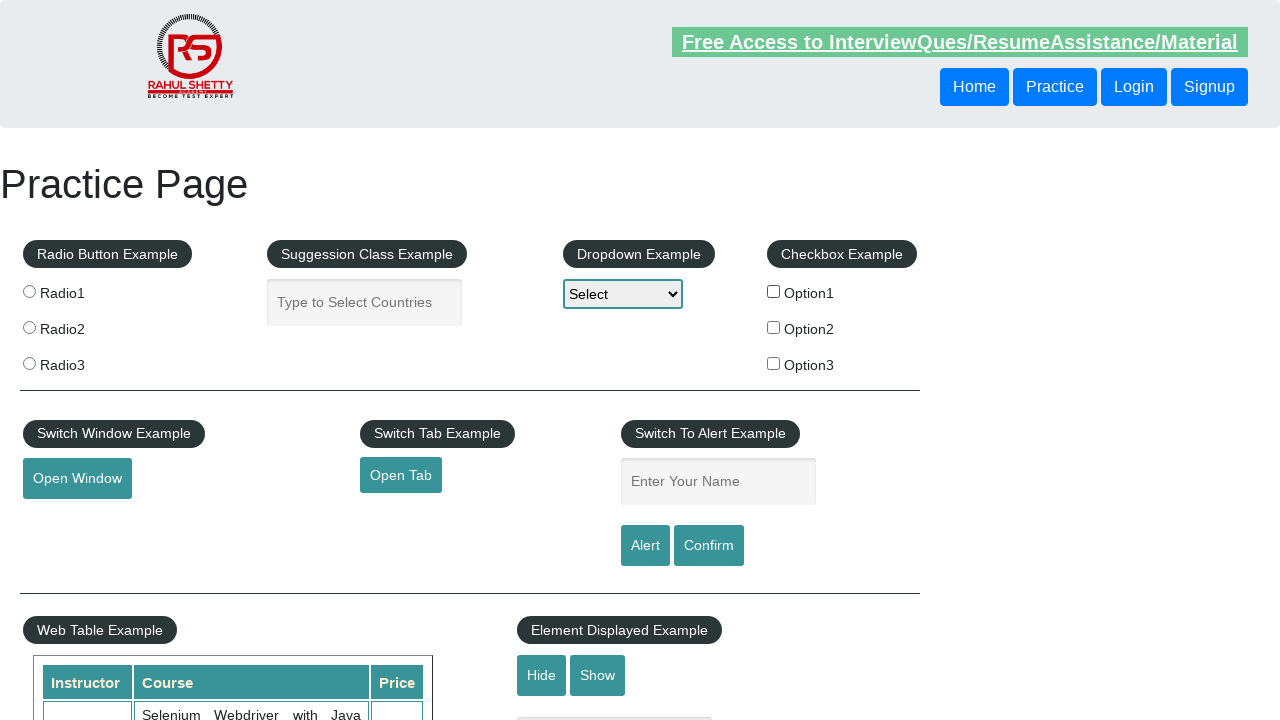

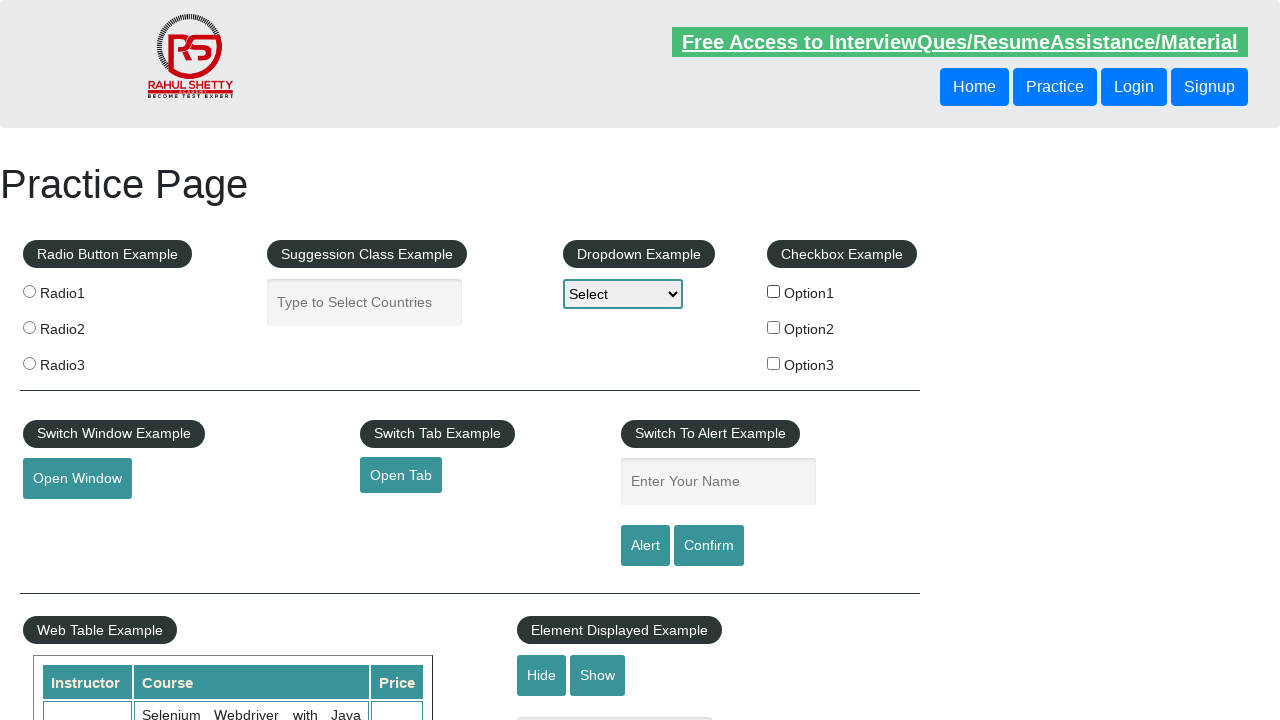